Tests the jQuery UI datepicker widget by switching to the iframe and entering a date value into the datepicker input field

Starting URL: https://jqueryui.com/datepicker/

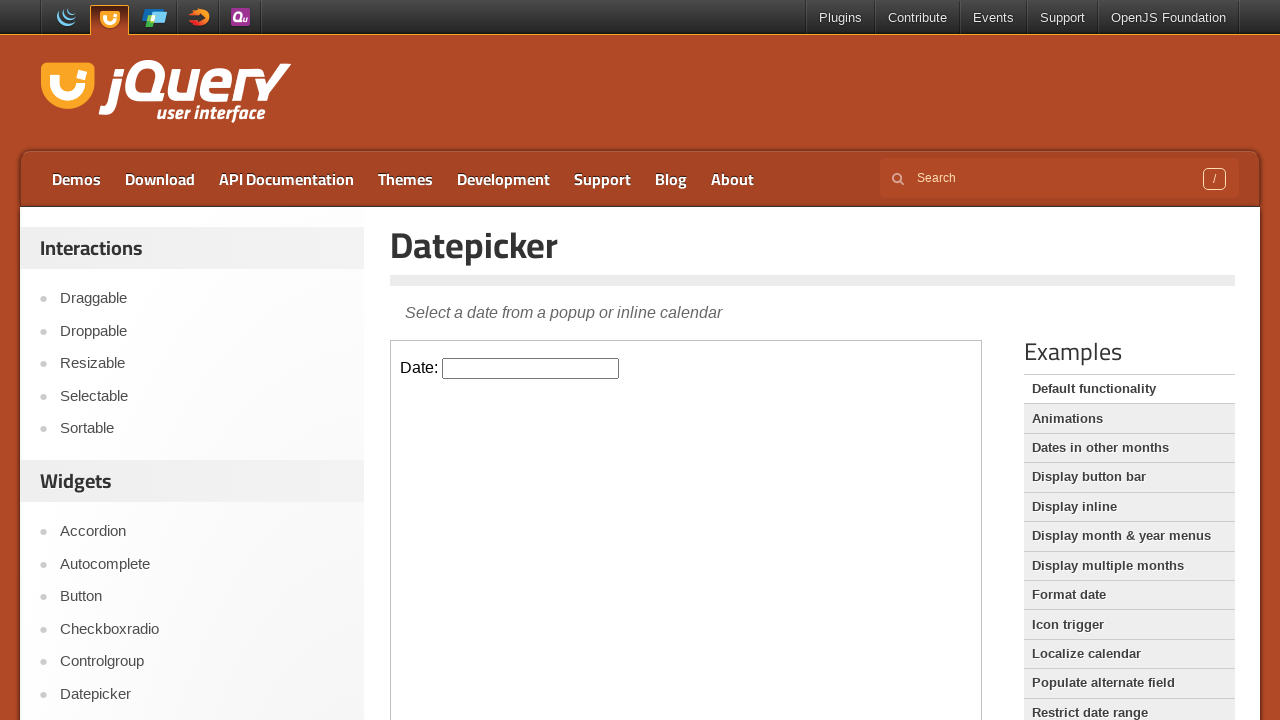

Located the demo iframe containing the datepicker widget
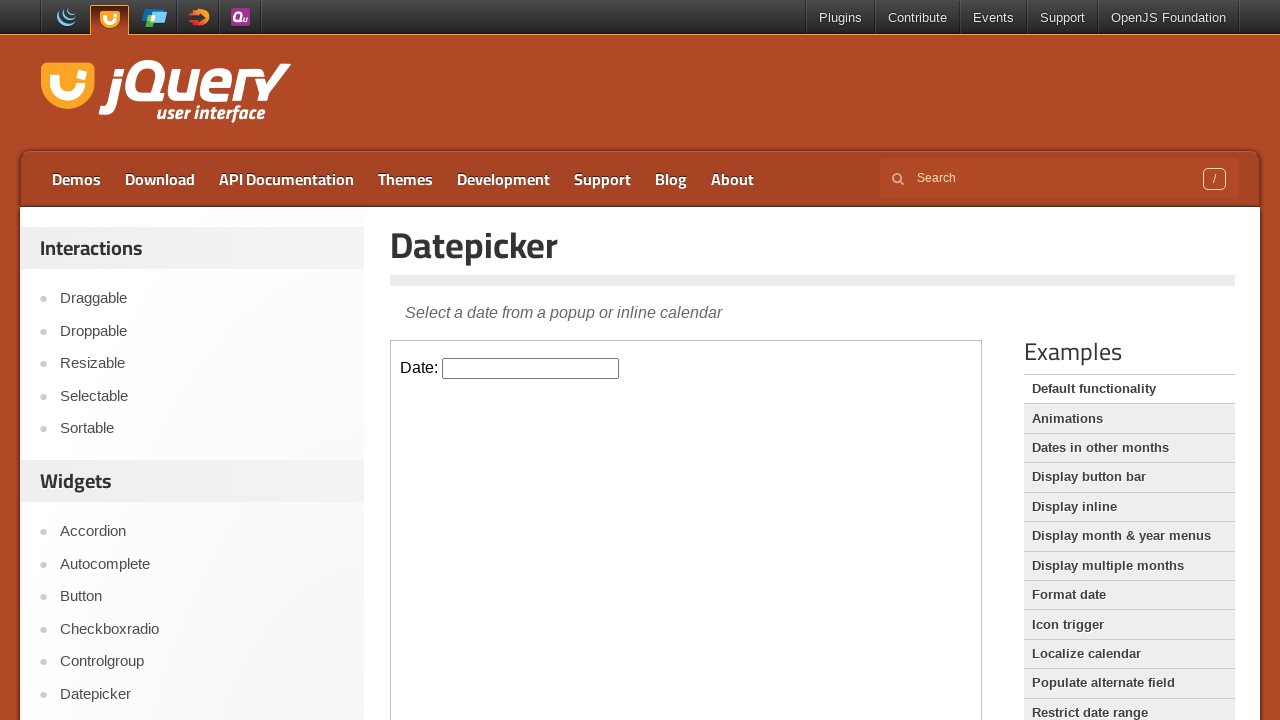

Entered date '05/30/2023' into the datepicker input field on iframe.demo-frame >> nth=0 >> internal:control=enter-frame >> #datepicker
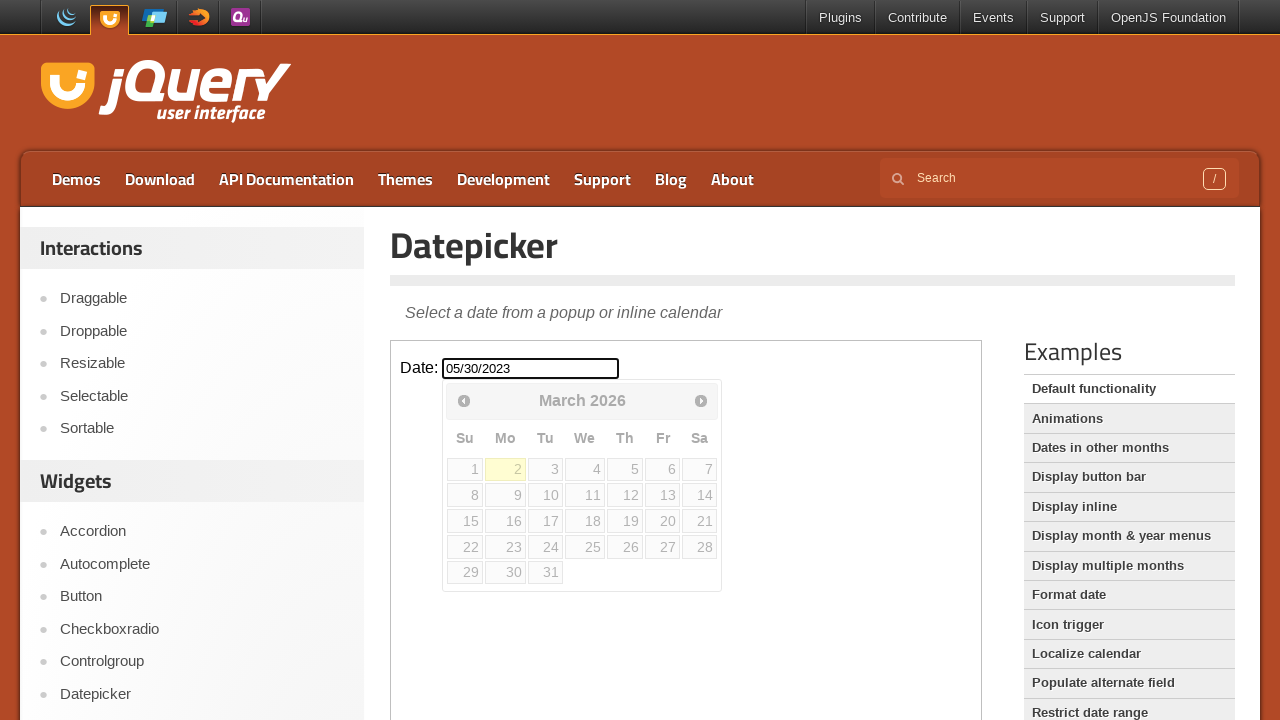

Waited 1 second for the date entry to be processed
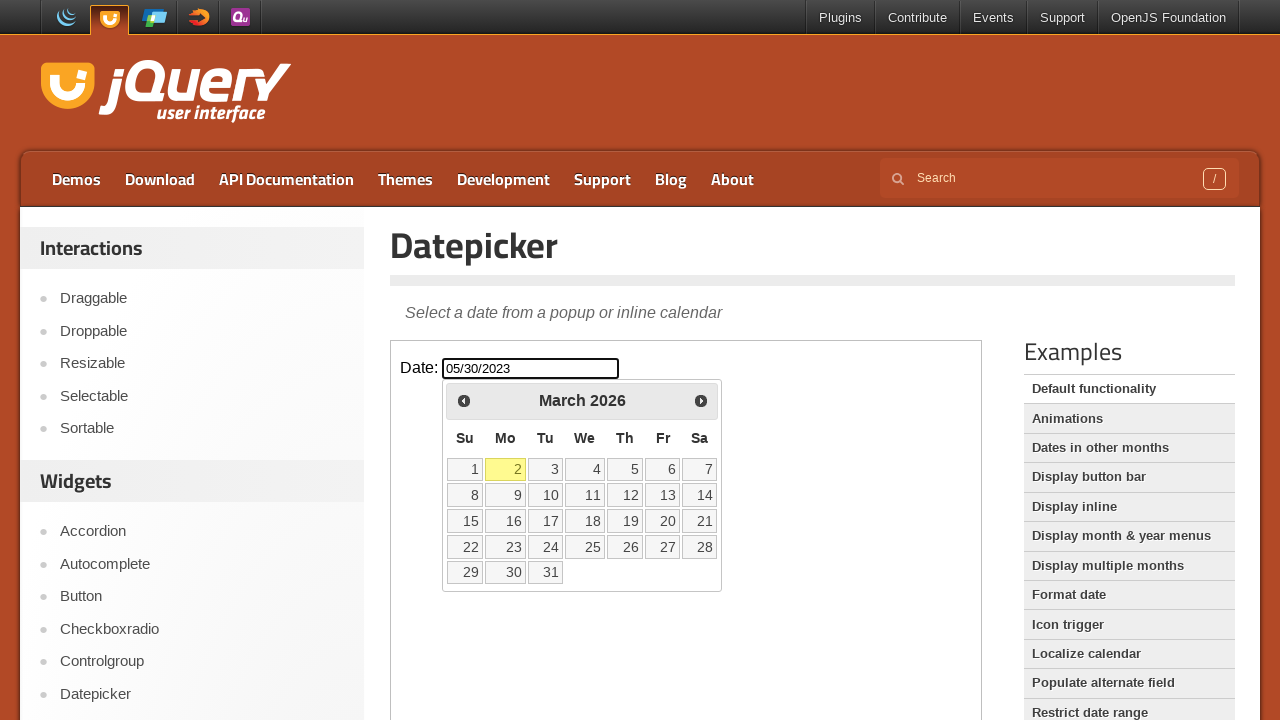

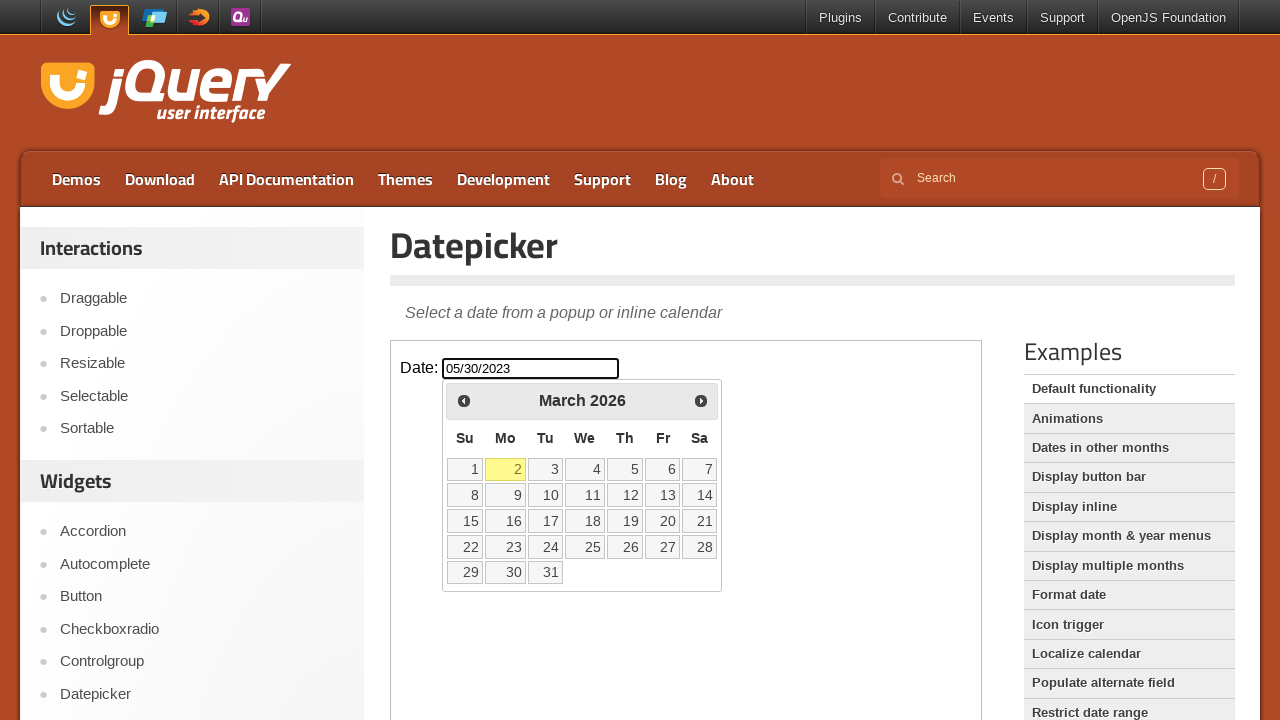